Navigates to thinkjubilee.com and clicks on a link containing the text "Jubilee"

Starting URL: https://thinkjubilee.com/

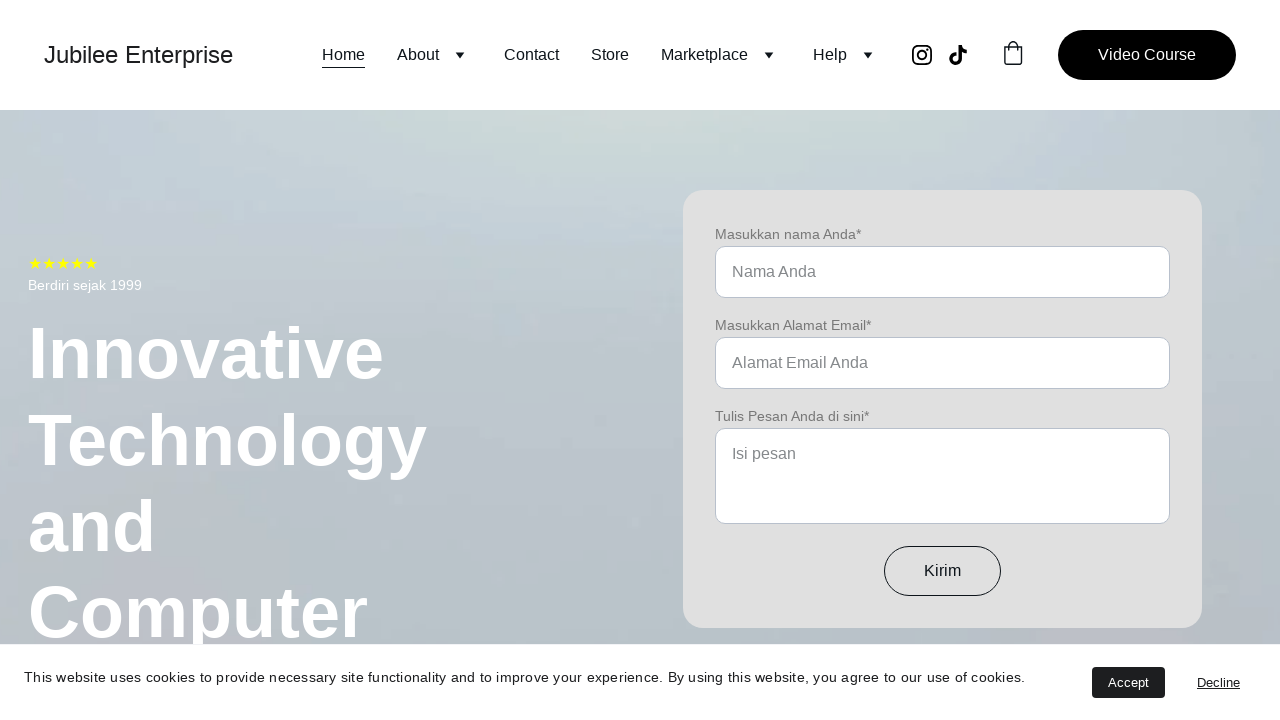

Clicked on link containing 'Jubilee' text at (138, 55) on a:has-text('Jubilee')
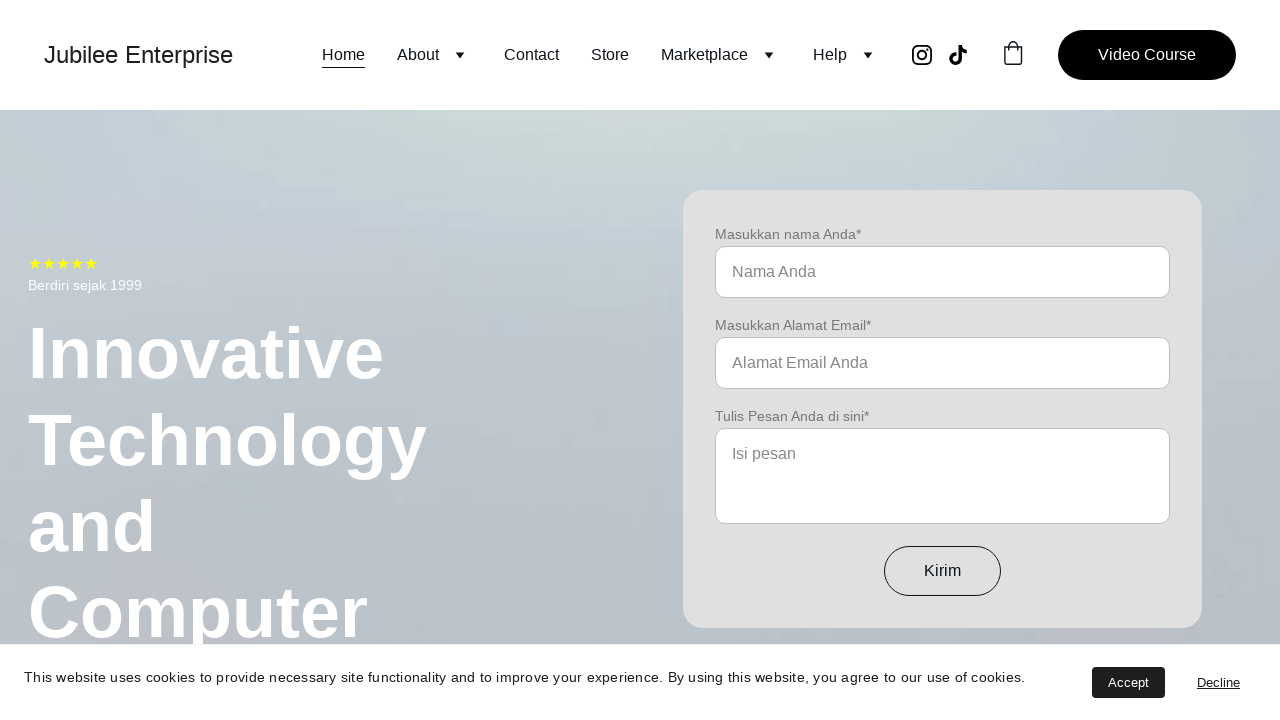

Waited for page to load (networkidle)
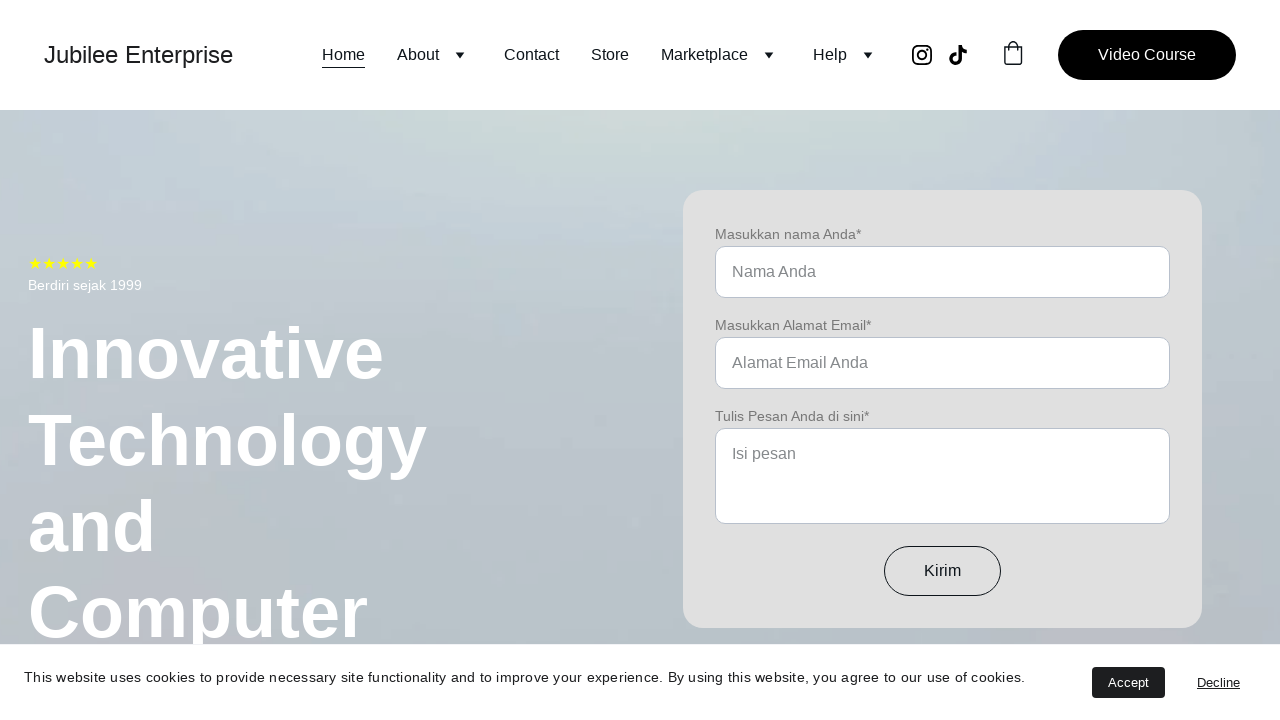

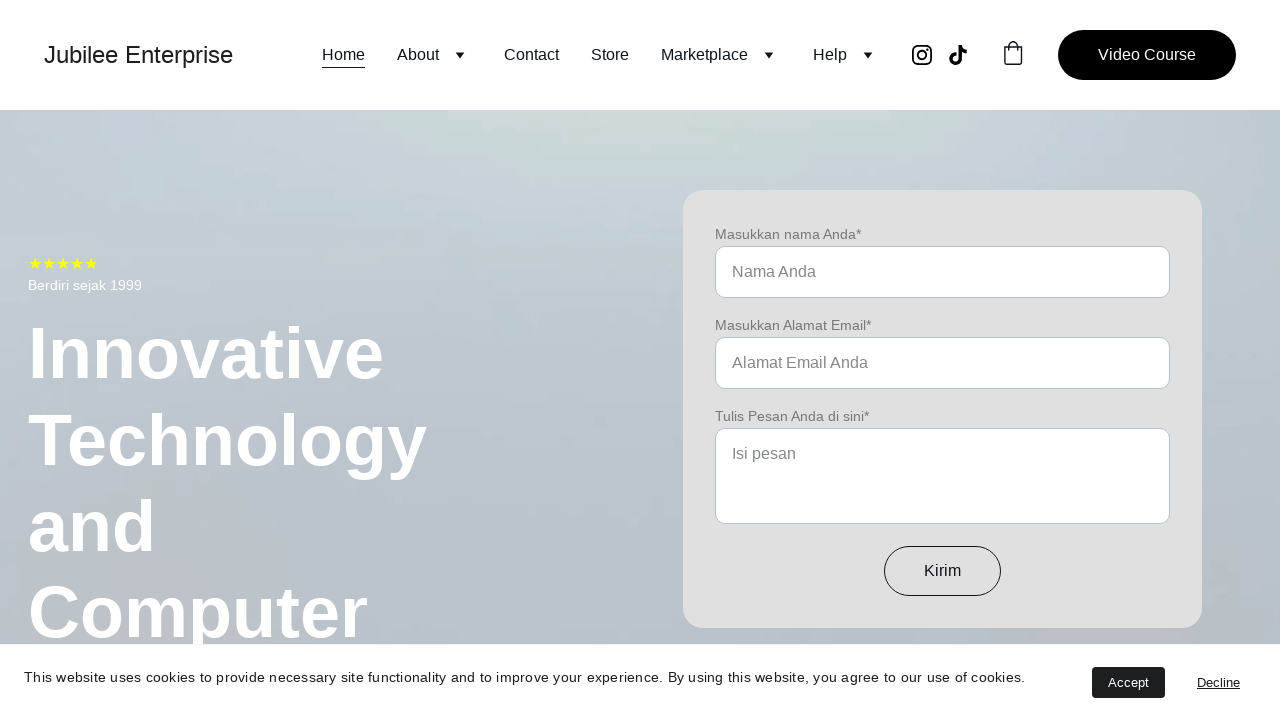